Tests browser window handling by opening new tabs and windows, switching between them, and verifying content in the new windows.

Starting URL: https://demoqa.com/browser-windows

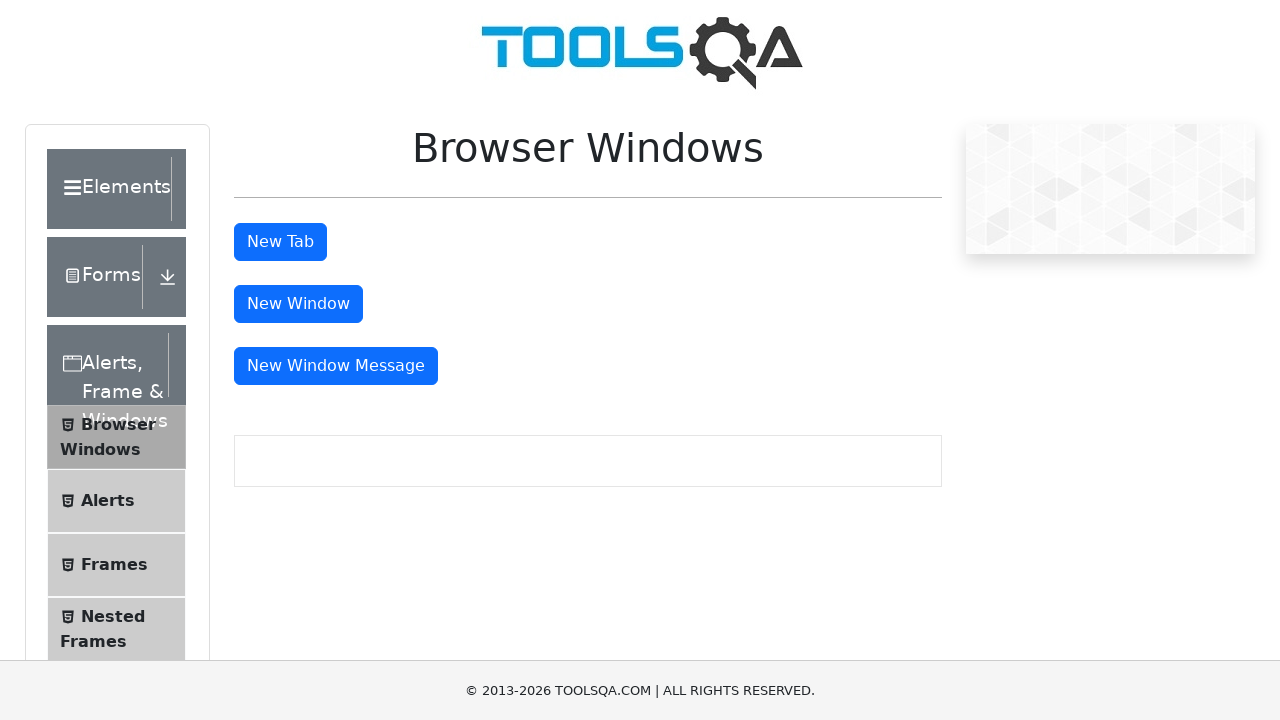

Clicked tab button to open new tab at (280, 242) on #tabButton
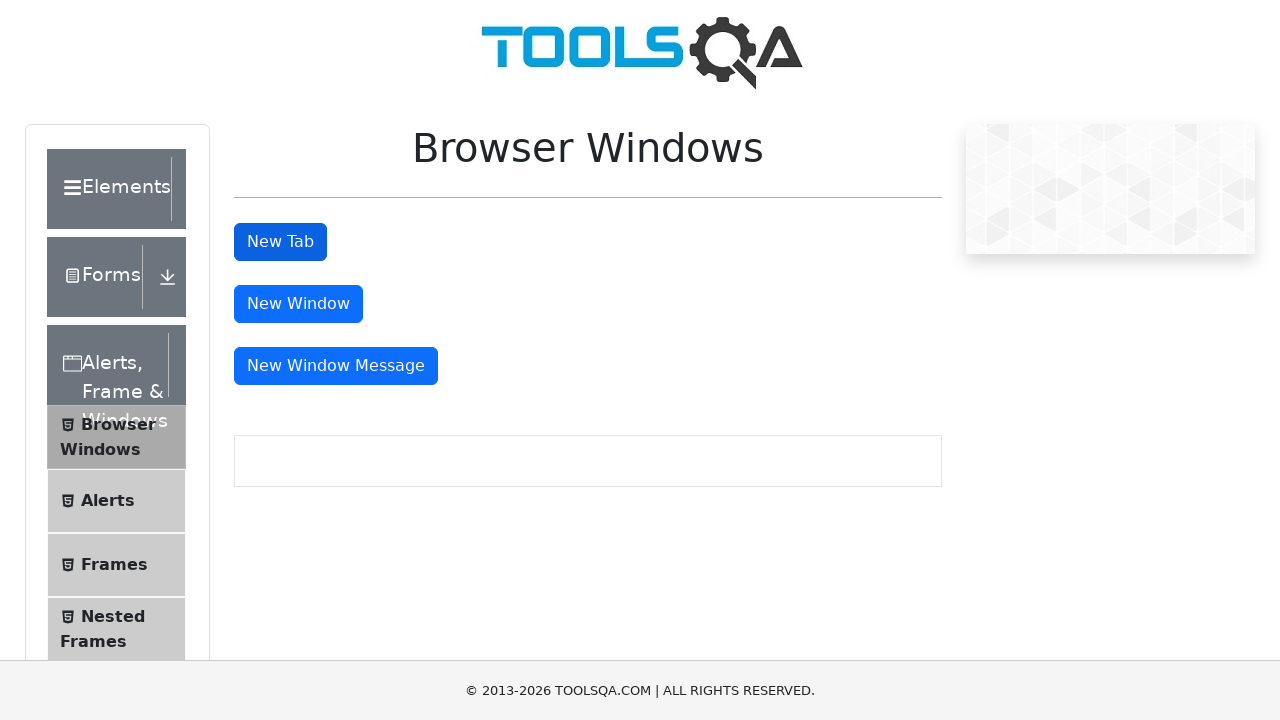

Clicked tab button and captured new page opening at (280, 242) on #tabButton
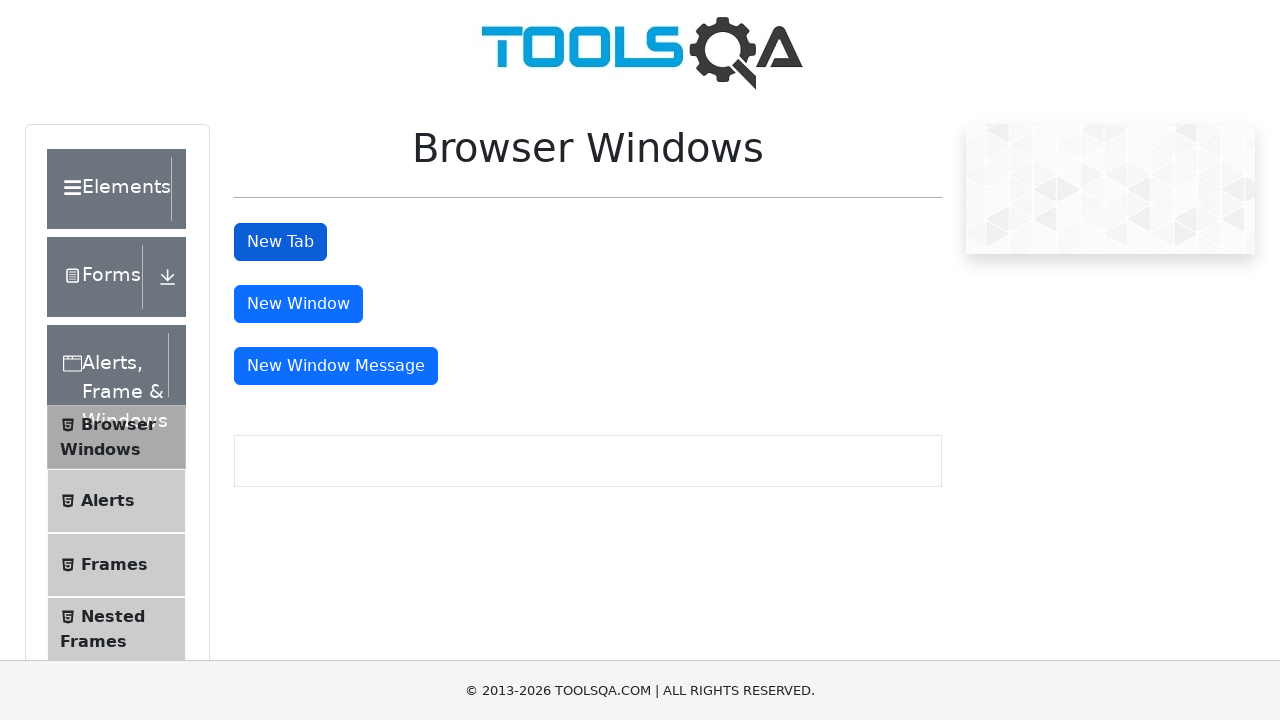

Retrieved new page object from context
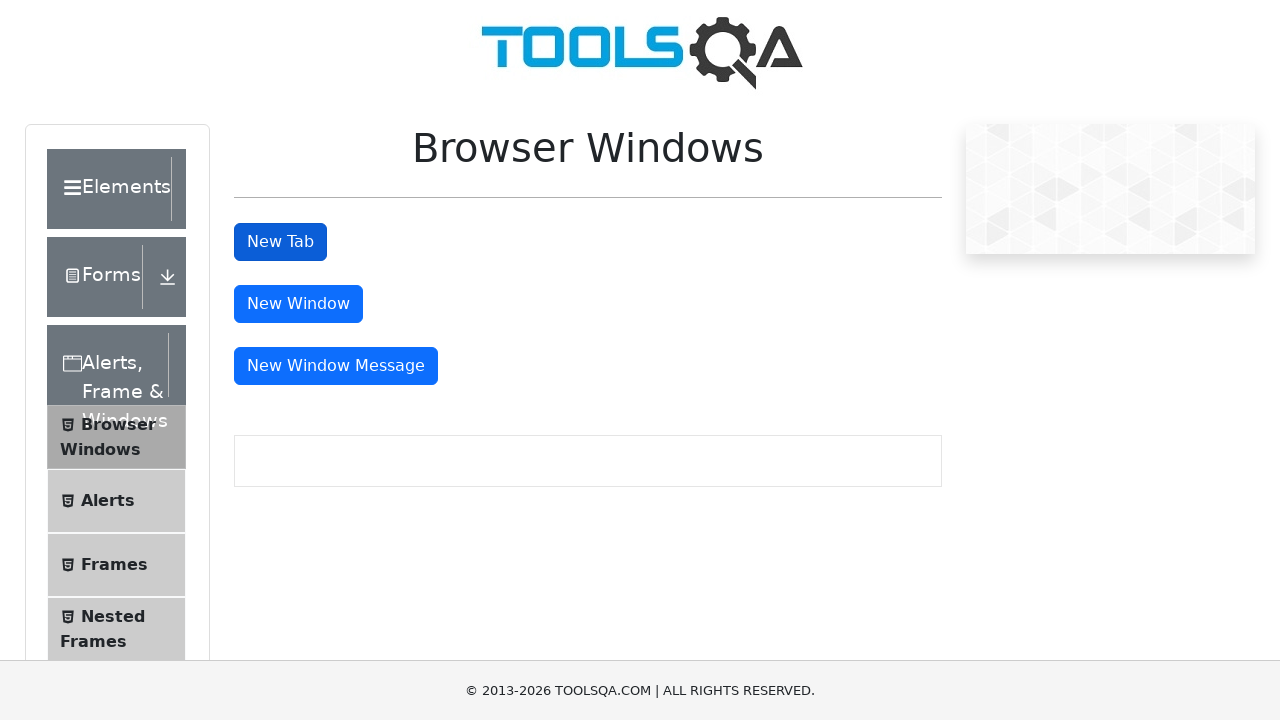

New tab page loaded completely
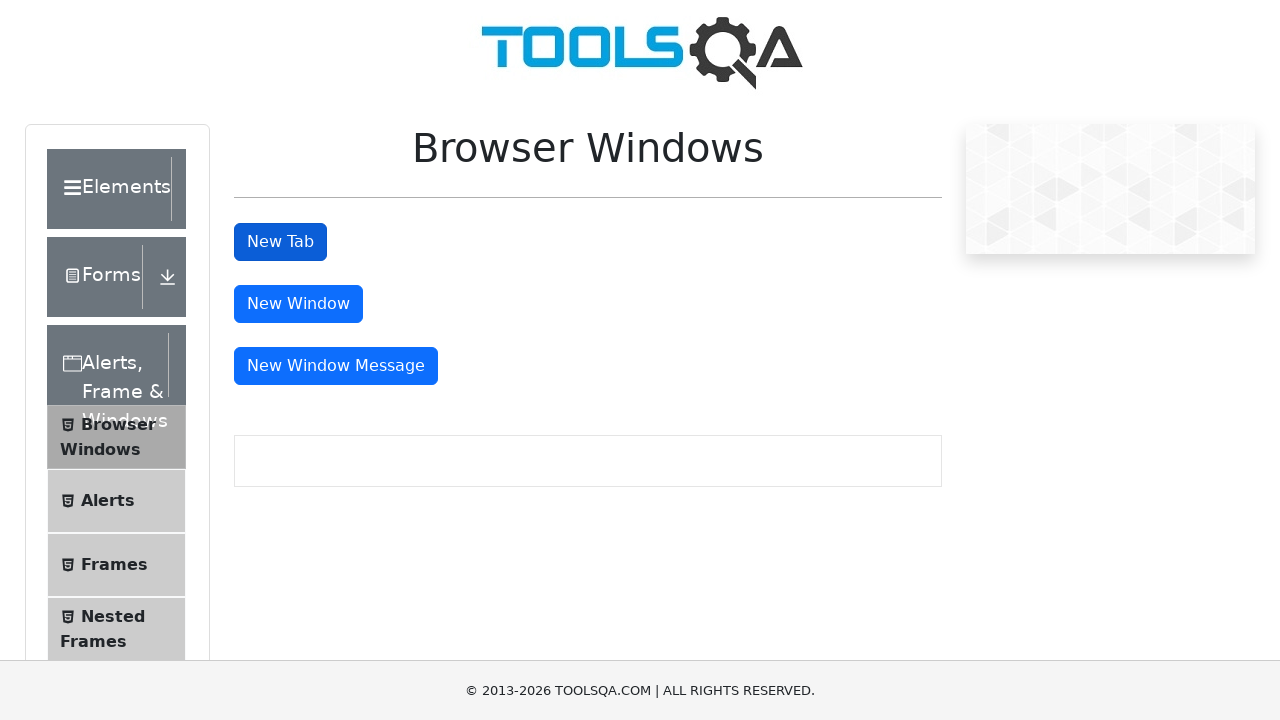

Located sample heading element in new tab
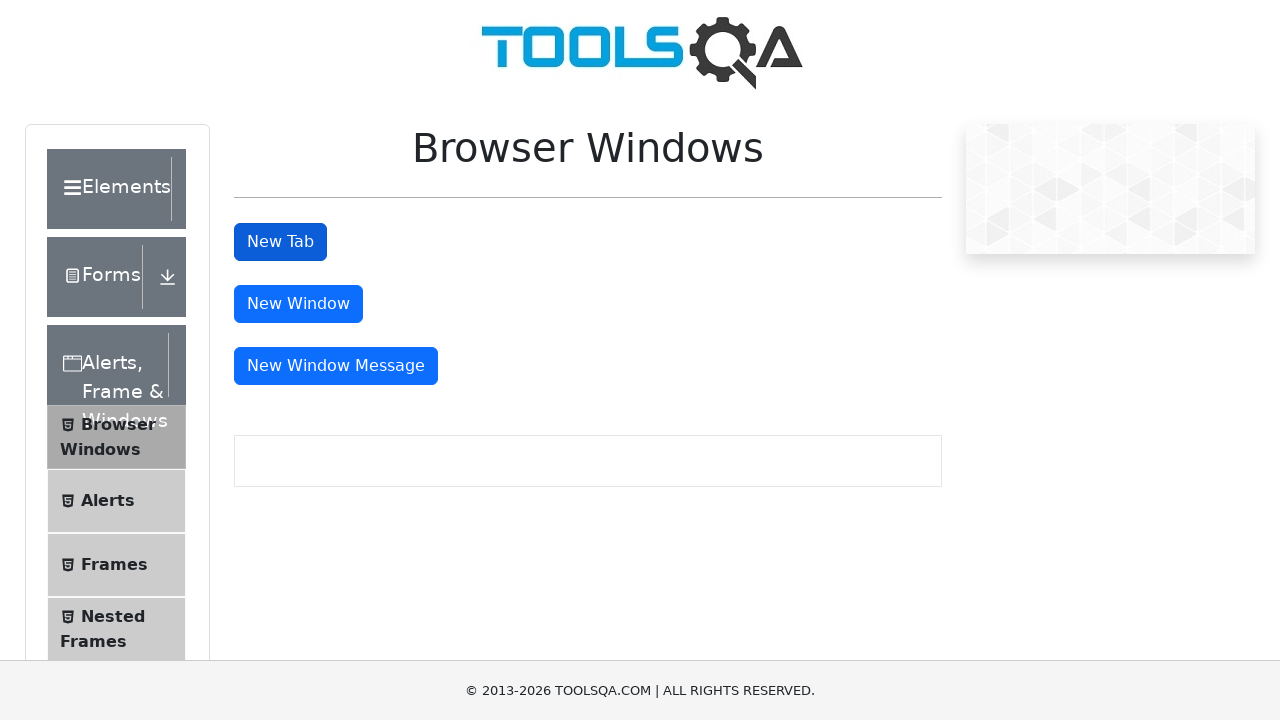

Verified heading text matches 'This is a sample page'
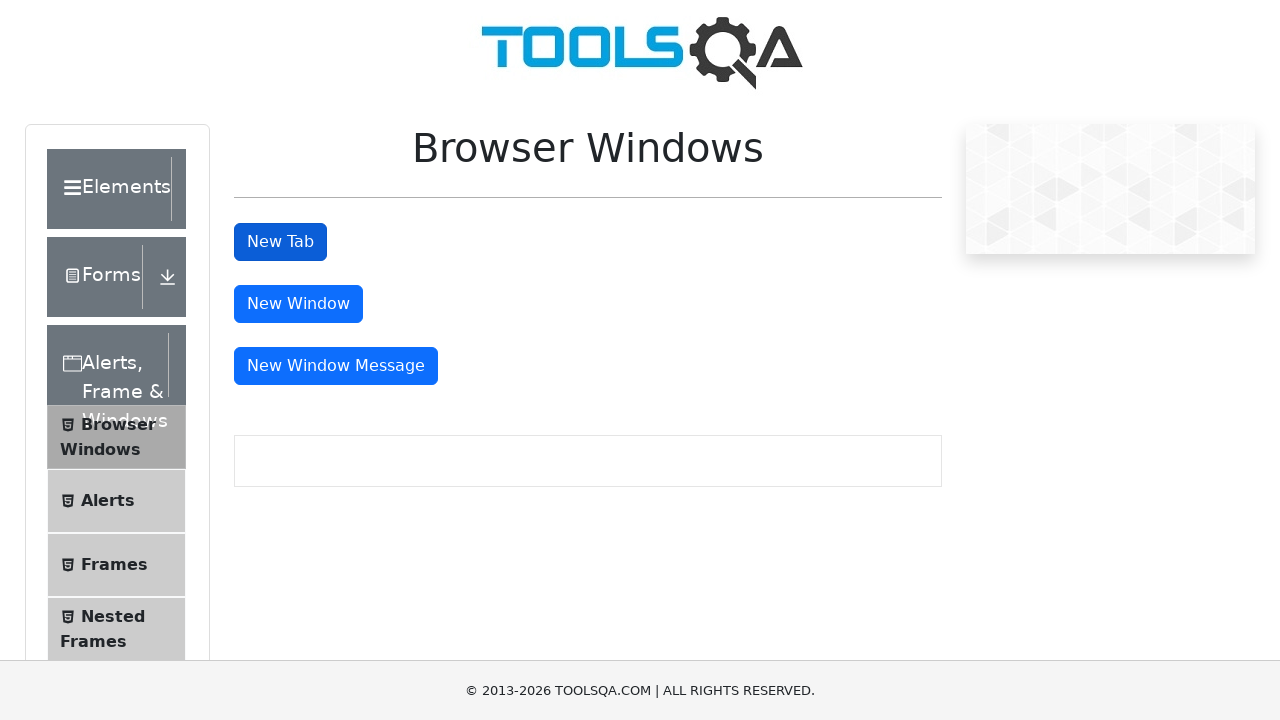

Closed new tab and returned to main window
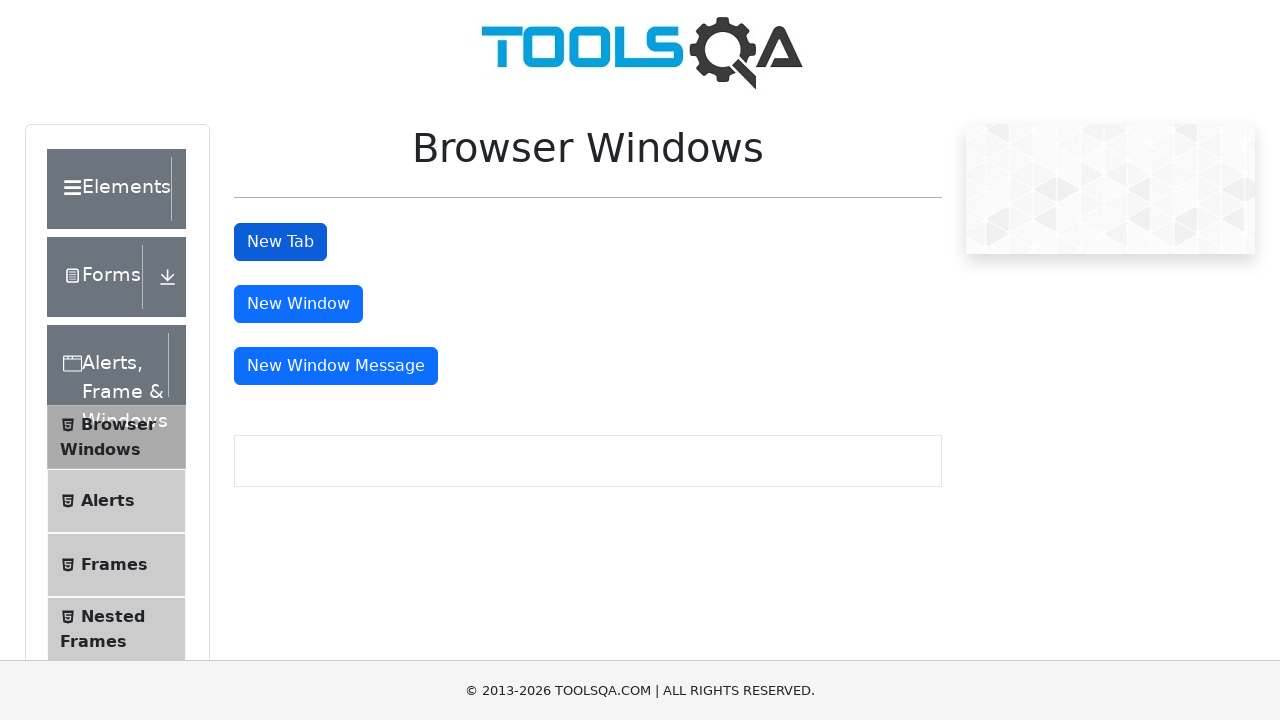

Clicked window button to open new window at (298, 304) on #windowButton
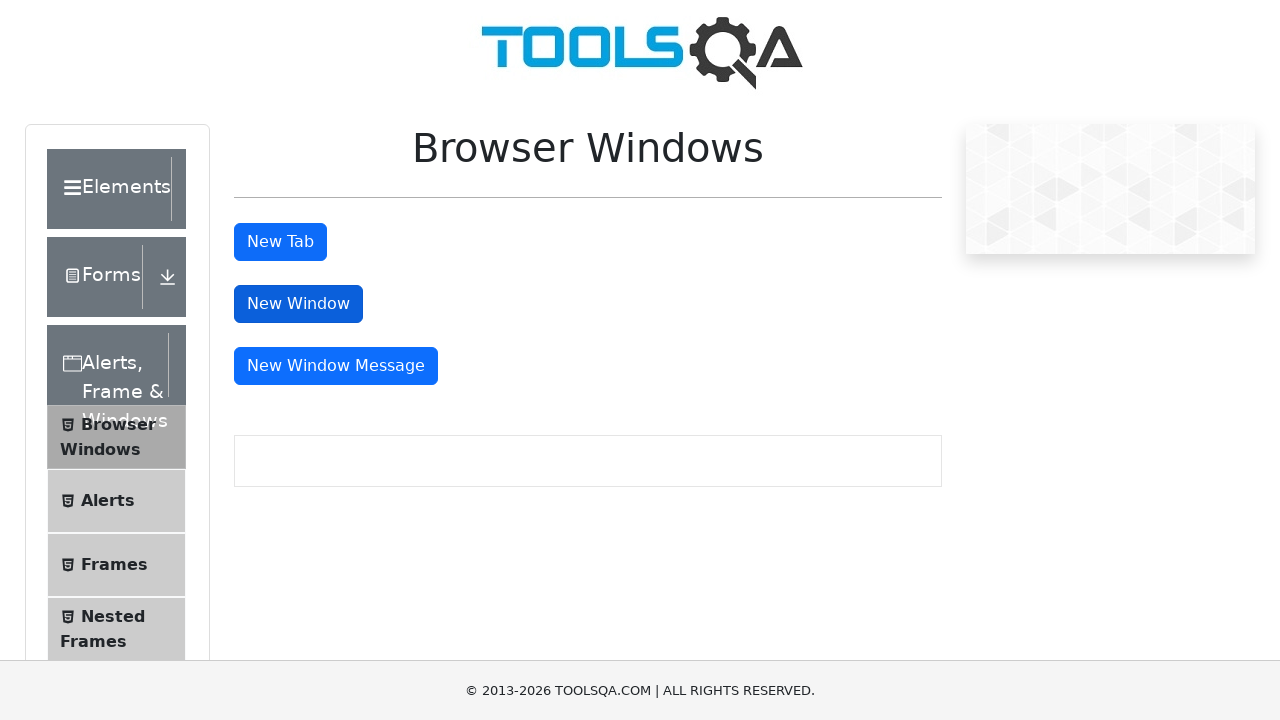

Clicked message window button to open new window with message at (336, 366) on #messageWindowButton
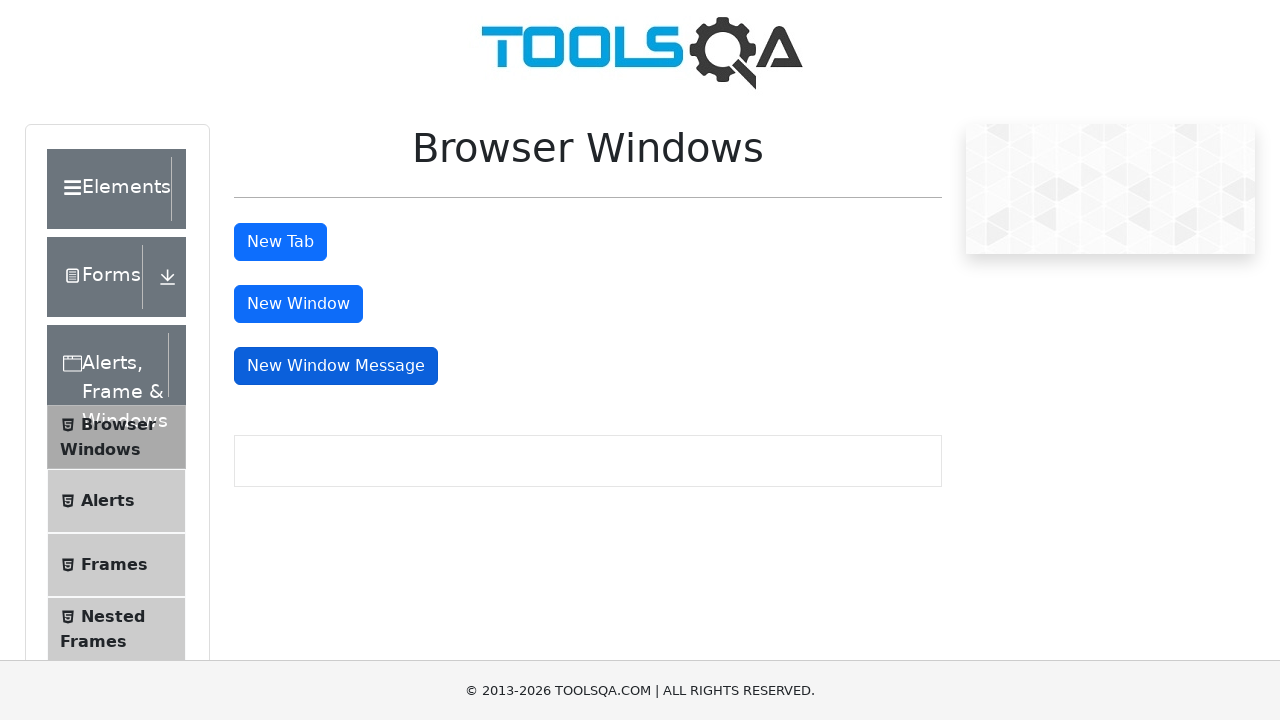

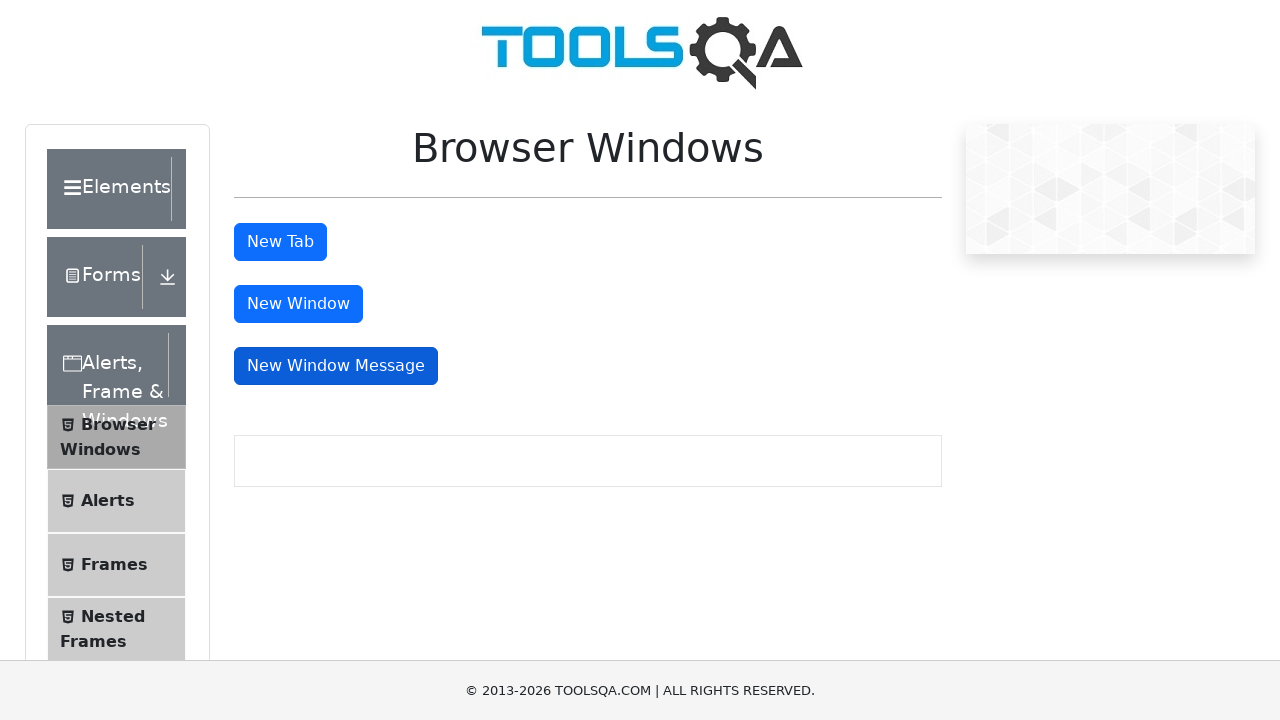